Tests clicking the Horizontal Slider link and verifying the header element using XPath

Starting URL: http://the-internet.herokuapp.com/

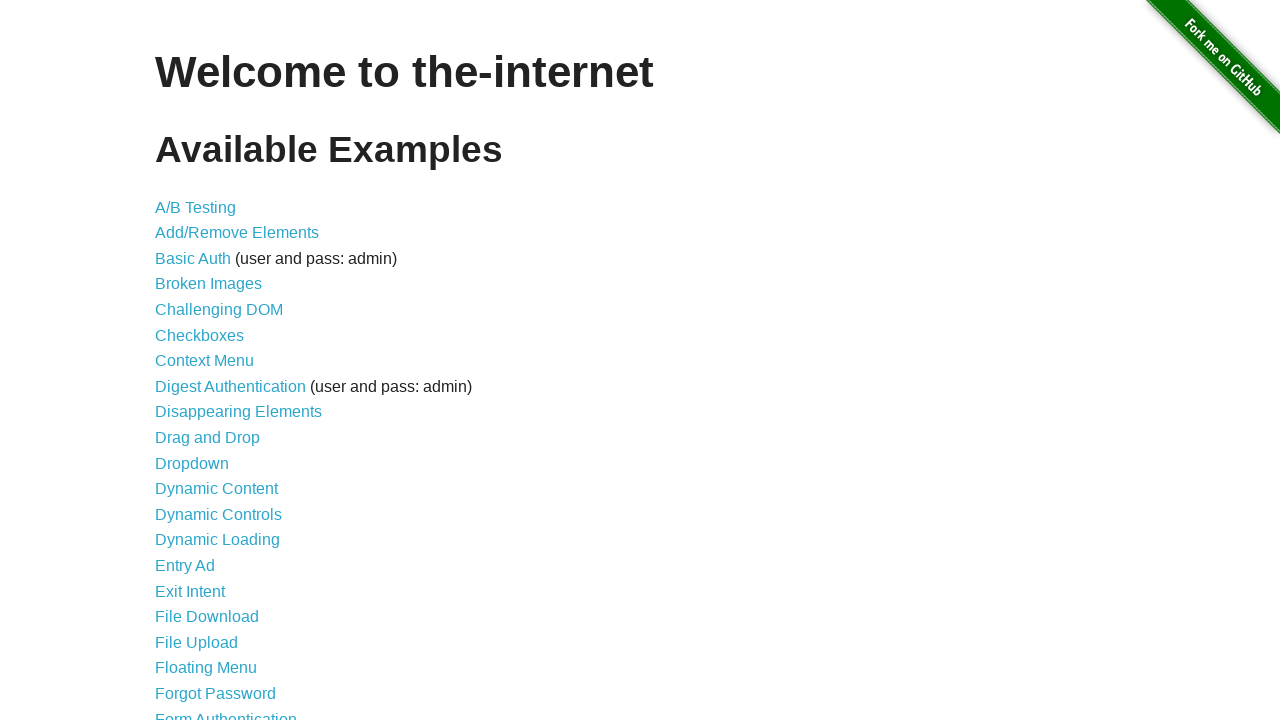

Clicked the Horizontal Slider link at (214, 361) on text=Horizontal Slider
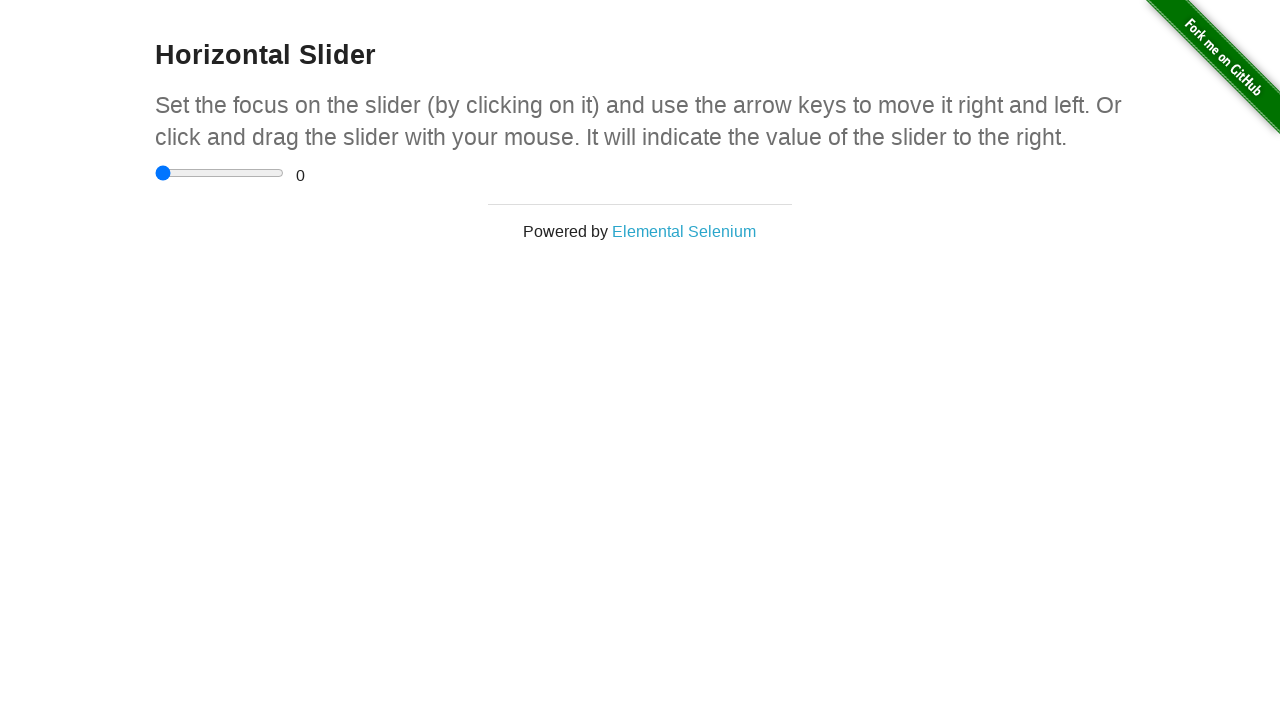

Verified header element (h3) is present using XPath
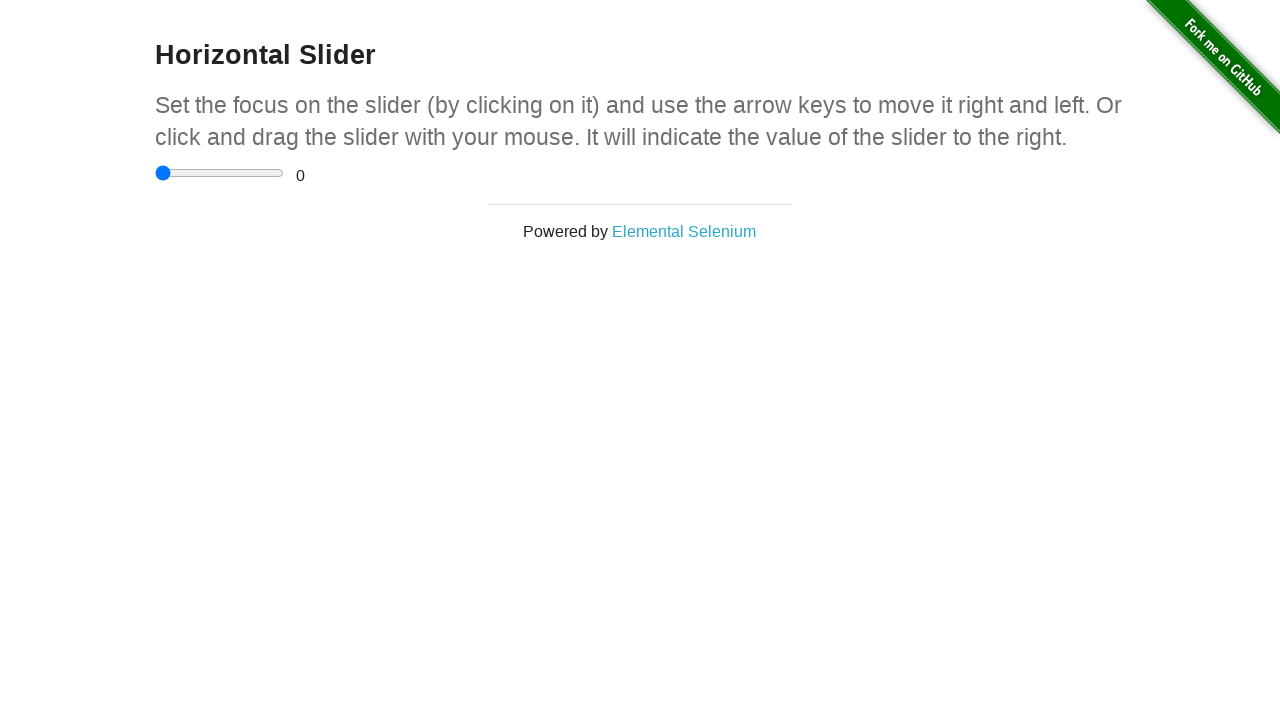

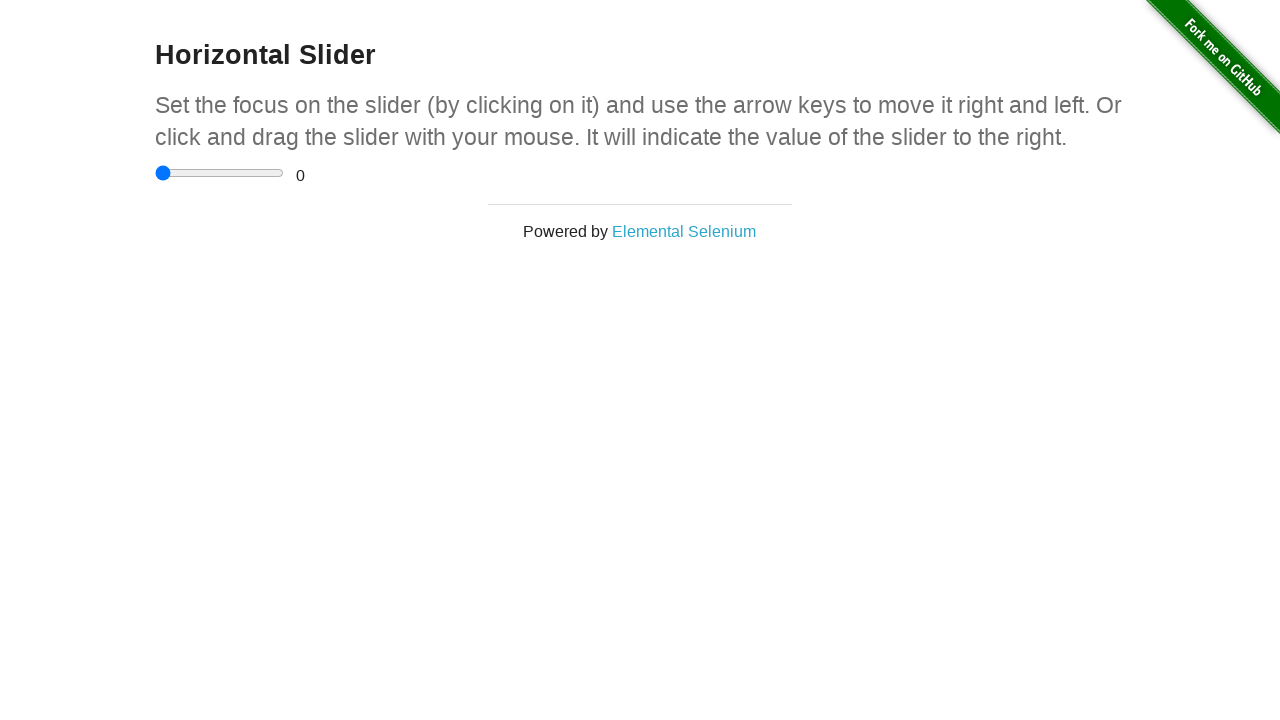